Tests element highlighting functionality by navigating to a page with many elements, finding a specific element by ID, and applying a visual highlight (red dashed border) using JavaScript execution.

Starting URL: http://the-internet.herokuapp.com/large

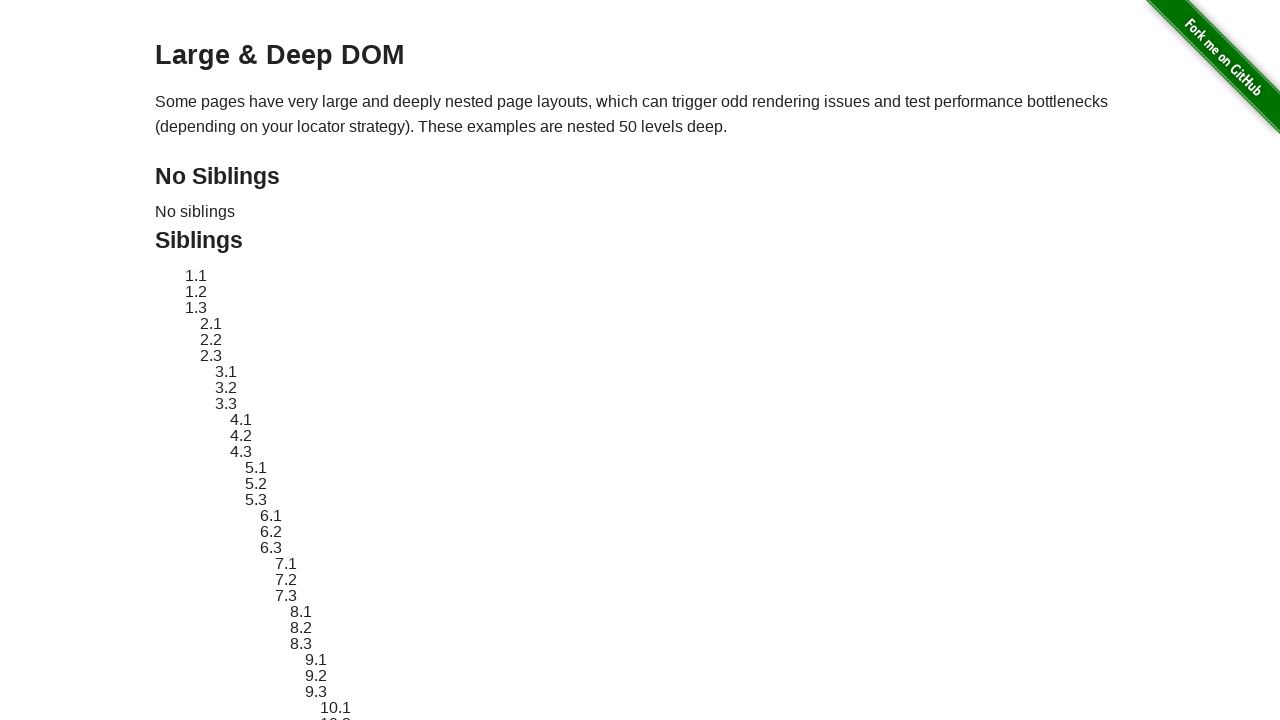

Navigated to the-internet.herokuapp.com/large
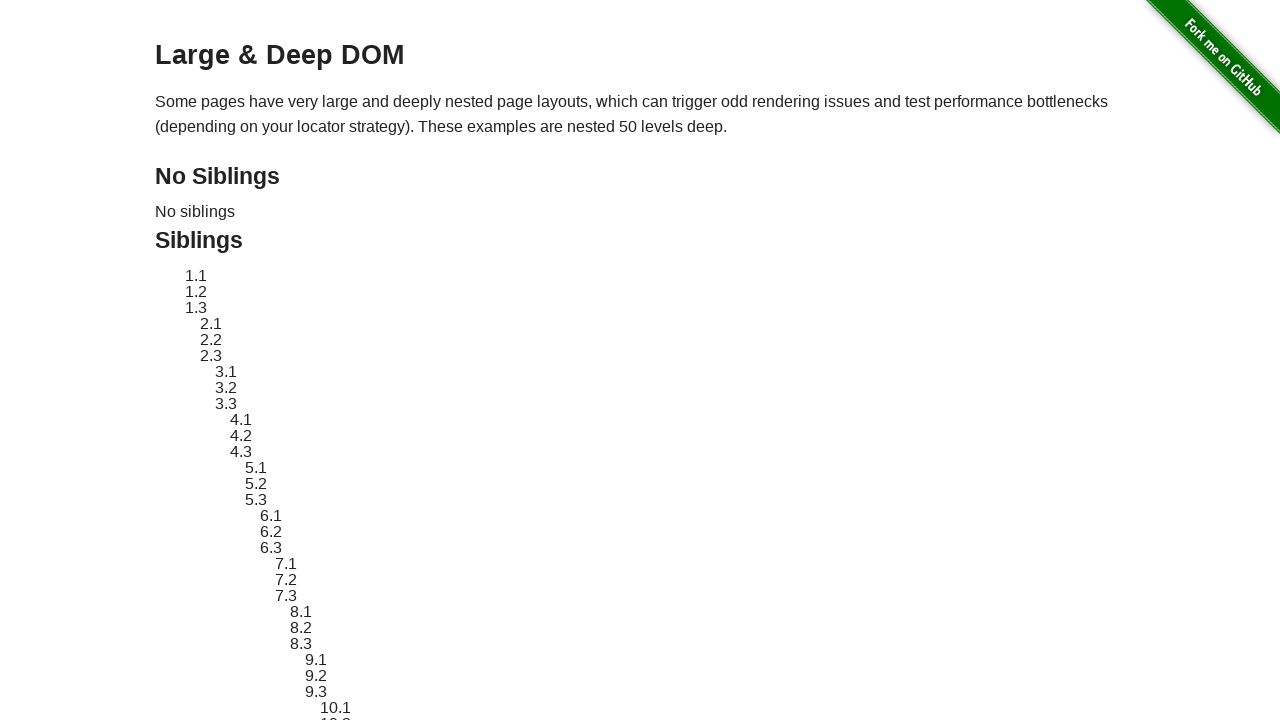

Element #sibling-2.3 is present and ready
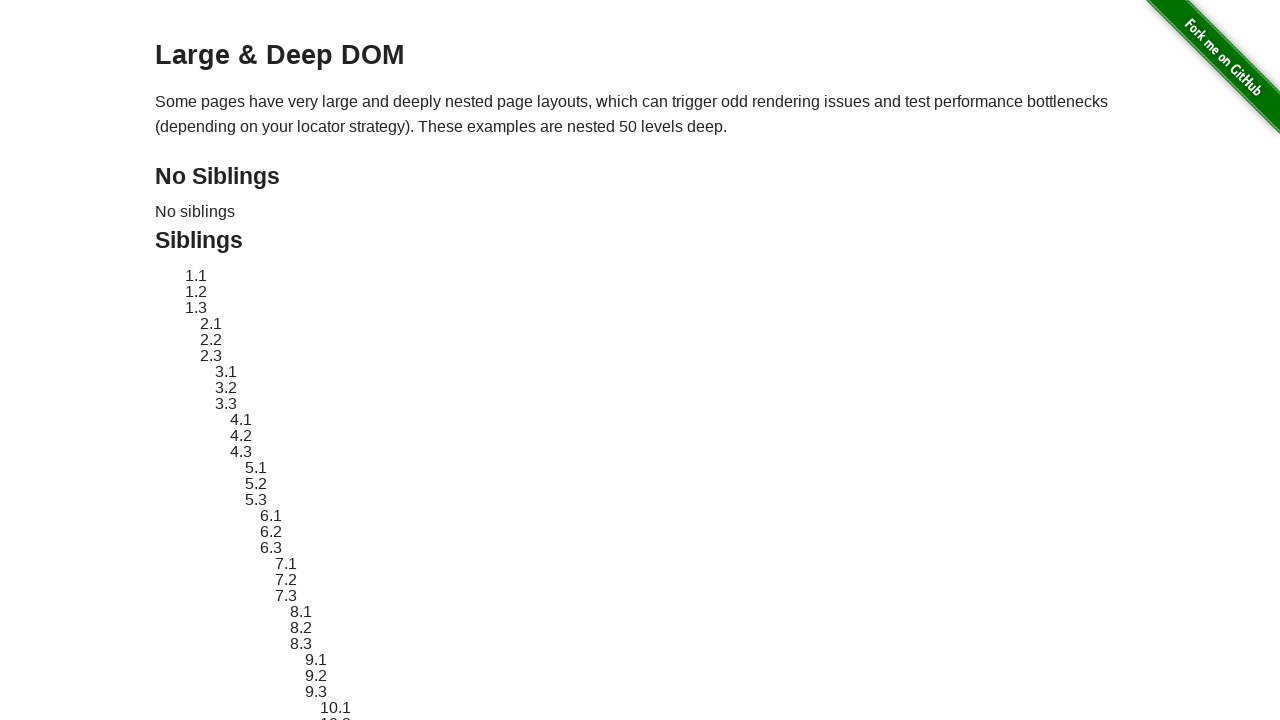

Retrieved original style attribute from element
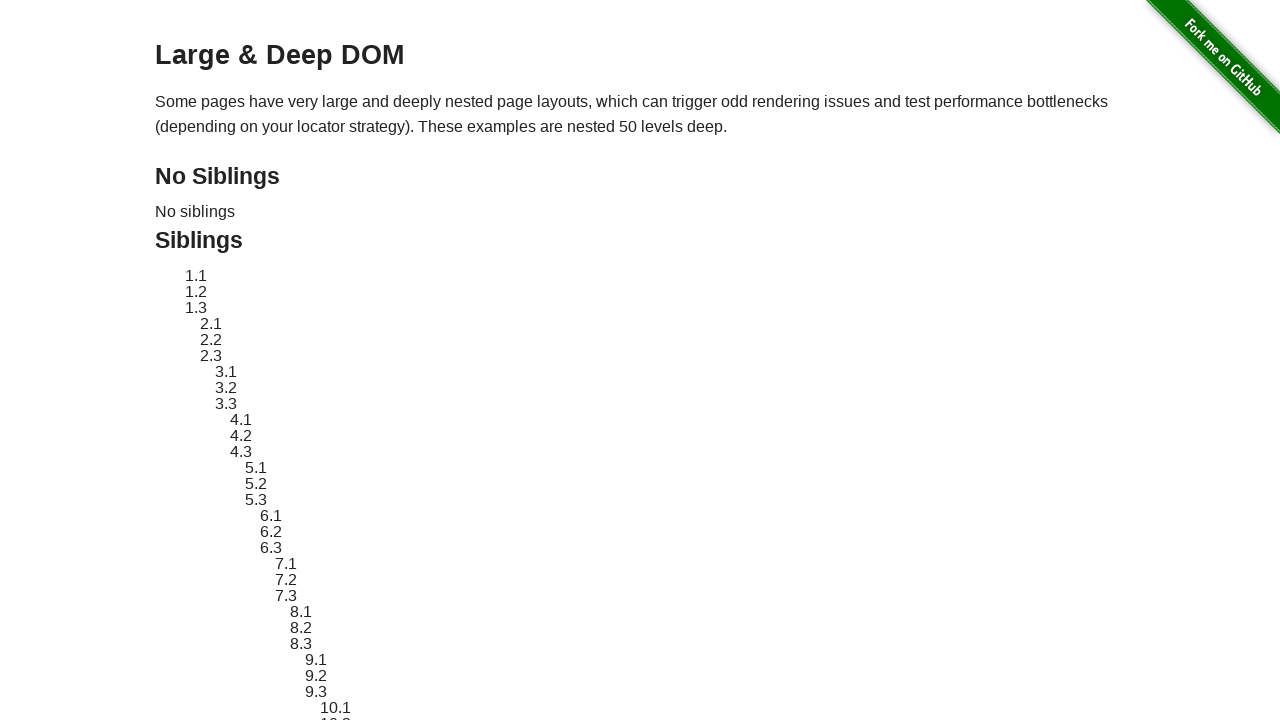

Applied red dashed border highlight to element #sibling-2.3
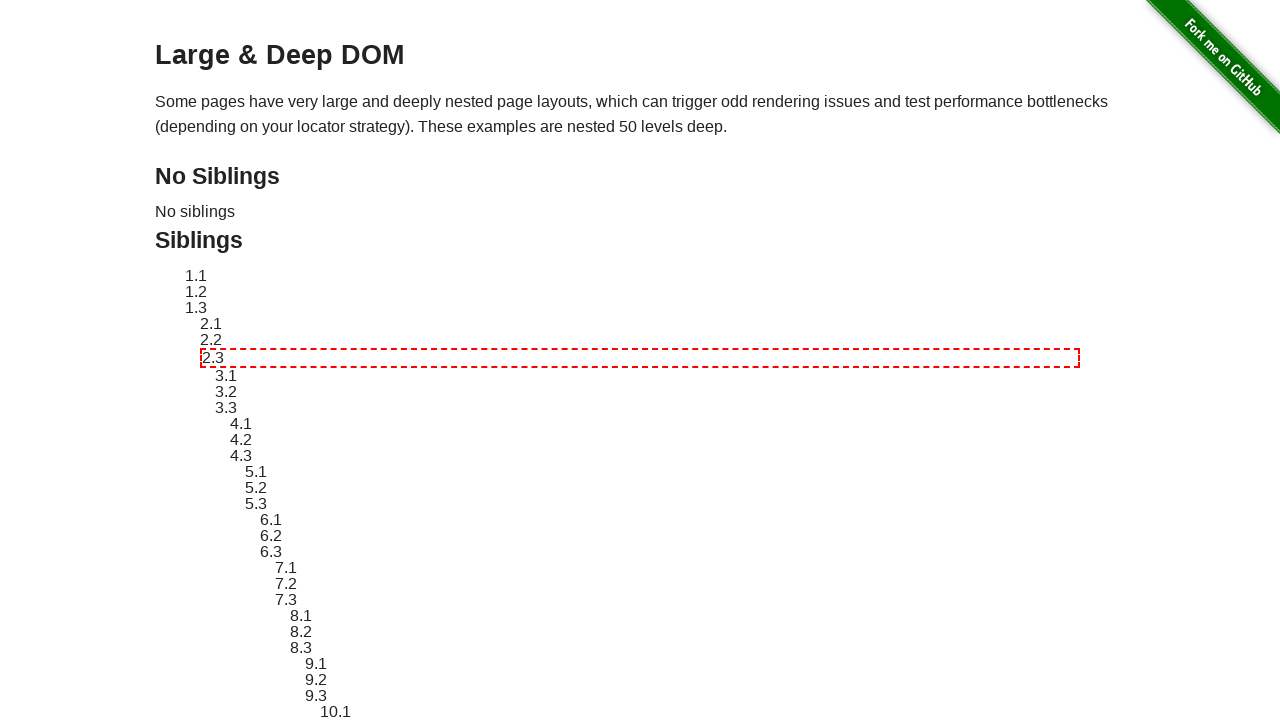

Waited 3 seconds to observe highlight effect
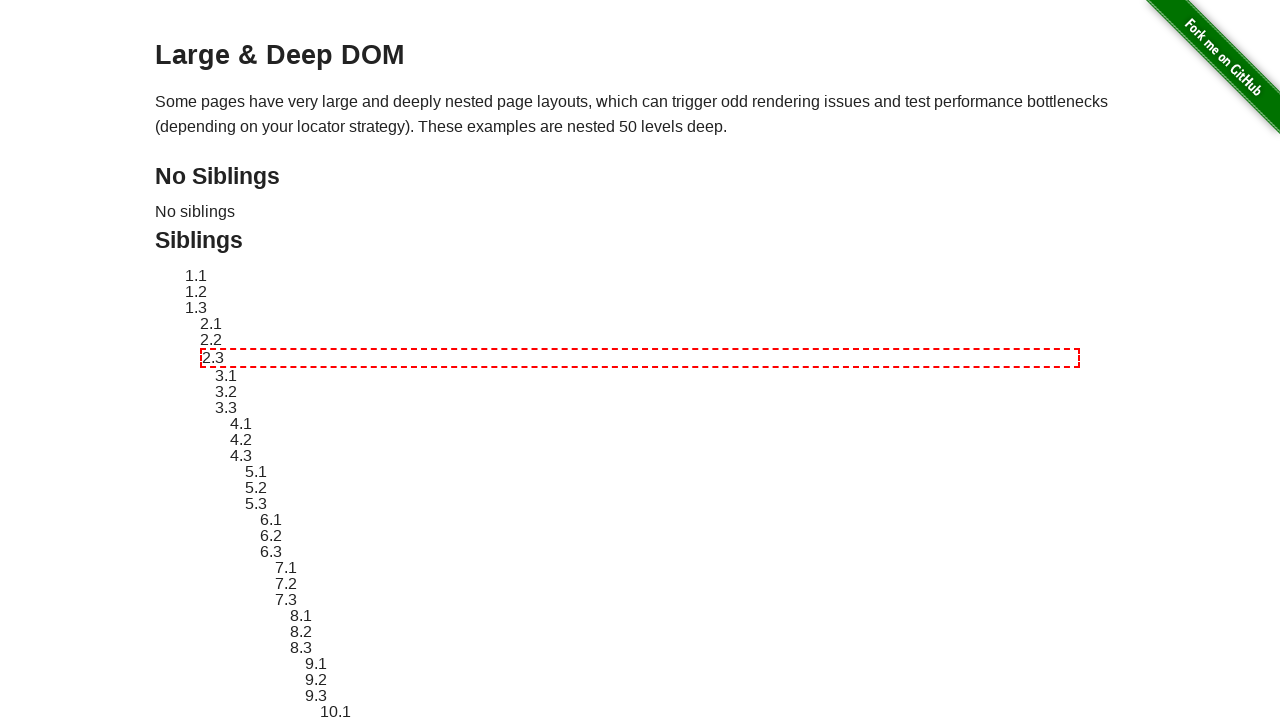

Reverted element style back to original
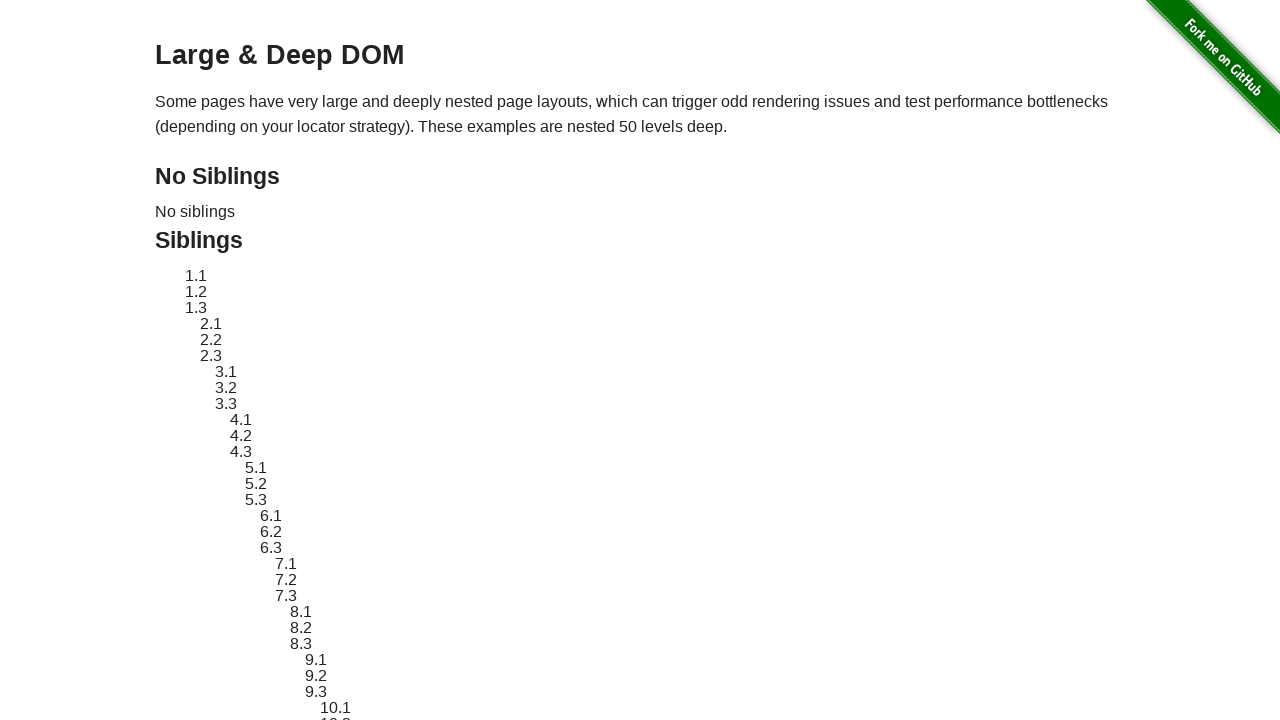

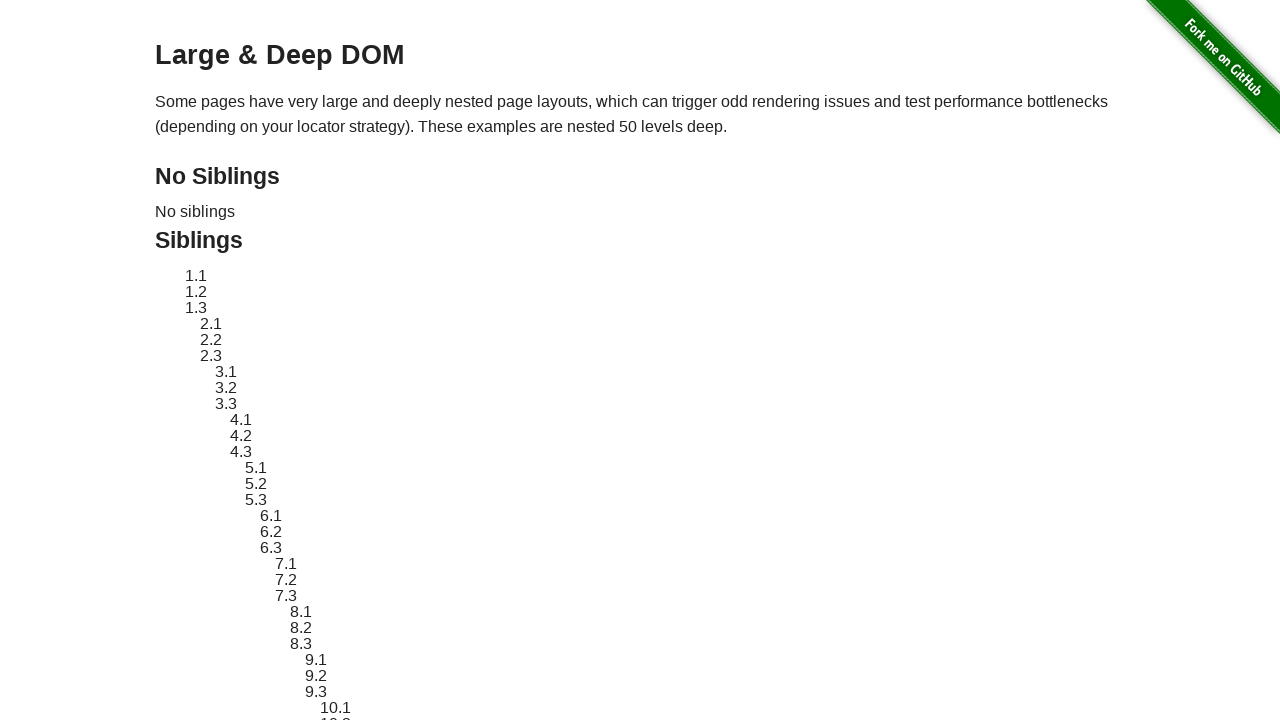